Tests drag and drop functionality on the jQuery UI droppable demo page by dragging an element from one location and dropping it onto a target area

Starting URL: https://jqueryui.com/droppable/

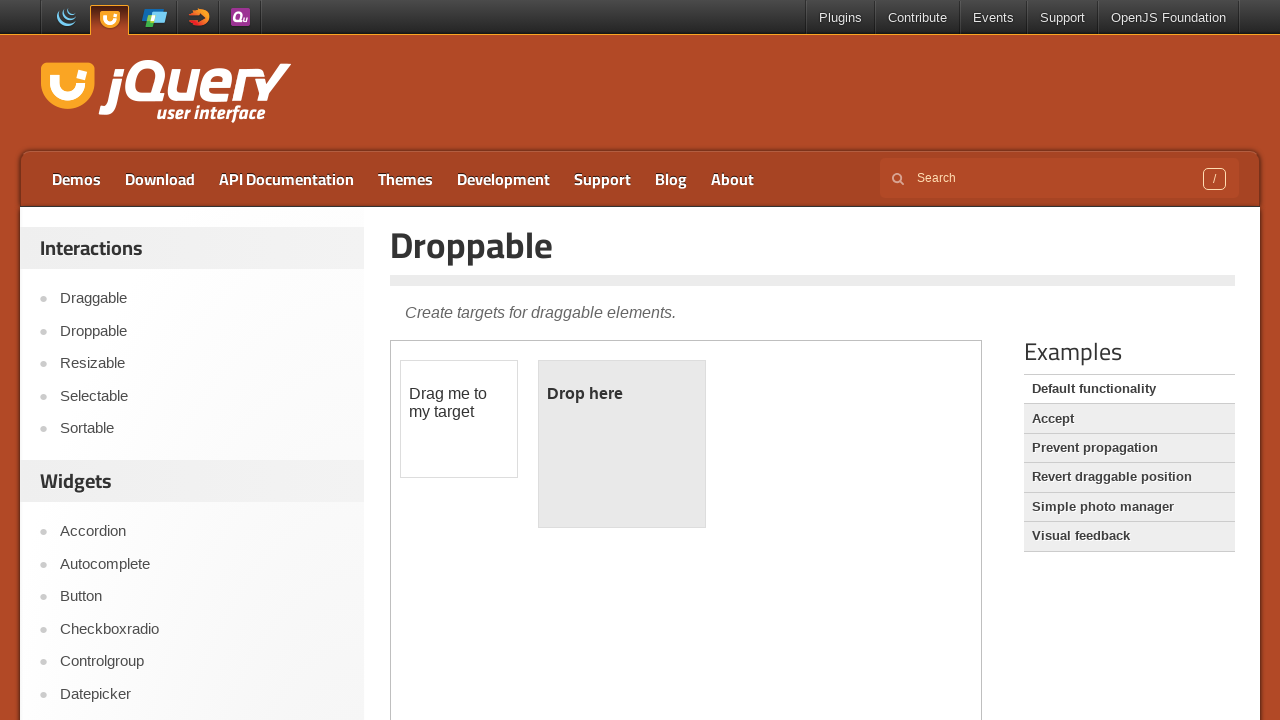

Waited for page to load with domcontentloaded state
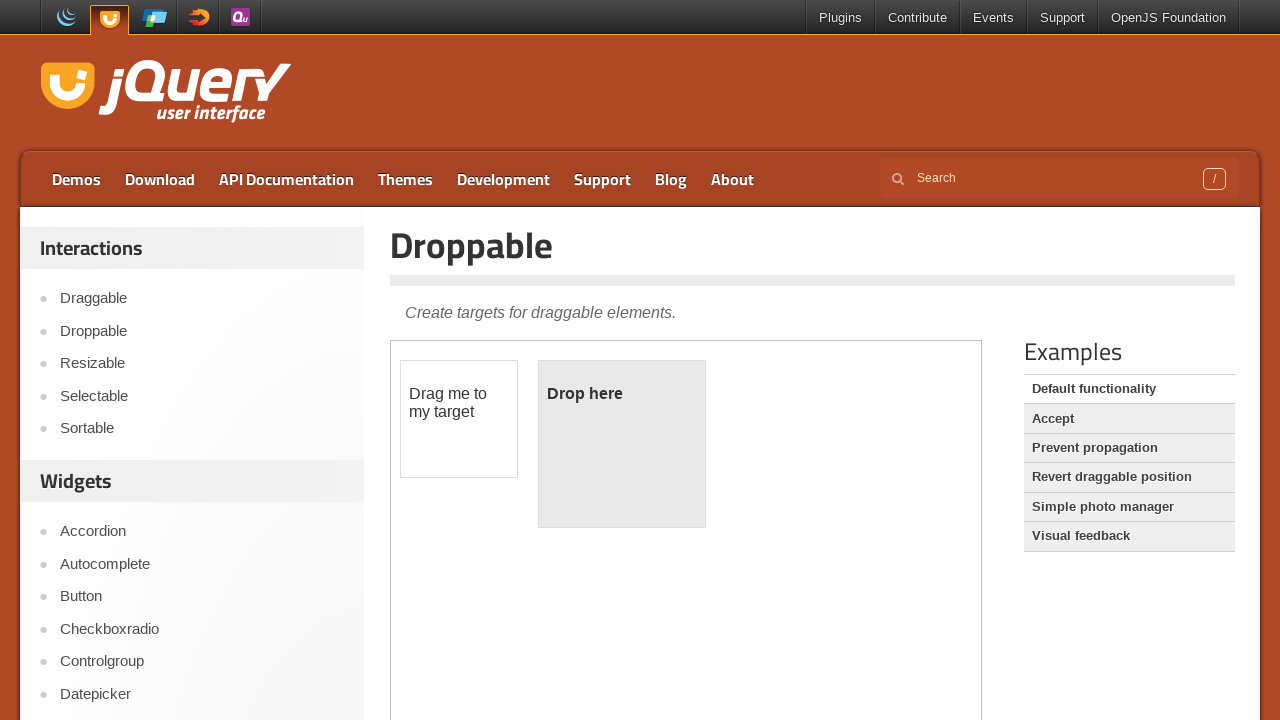

Located the demo iframe
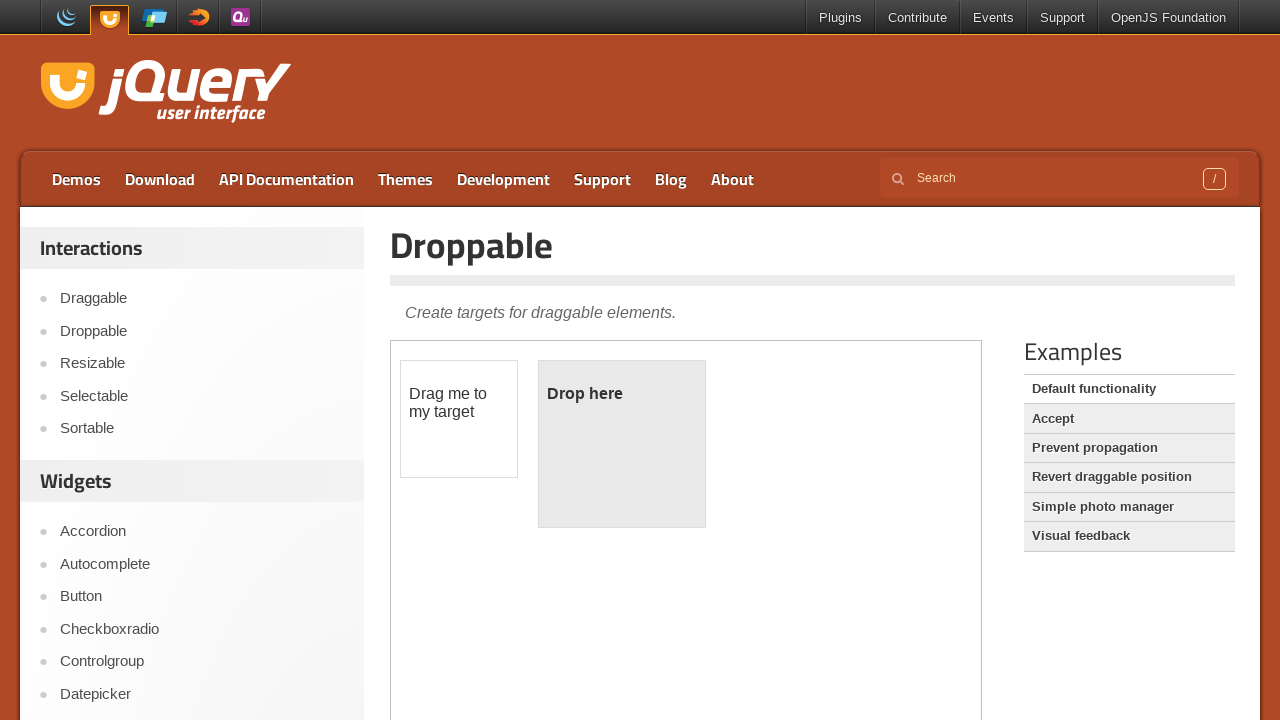

Located the draggable element within iframe
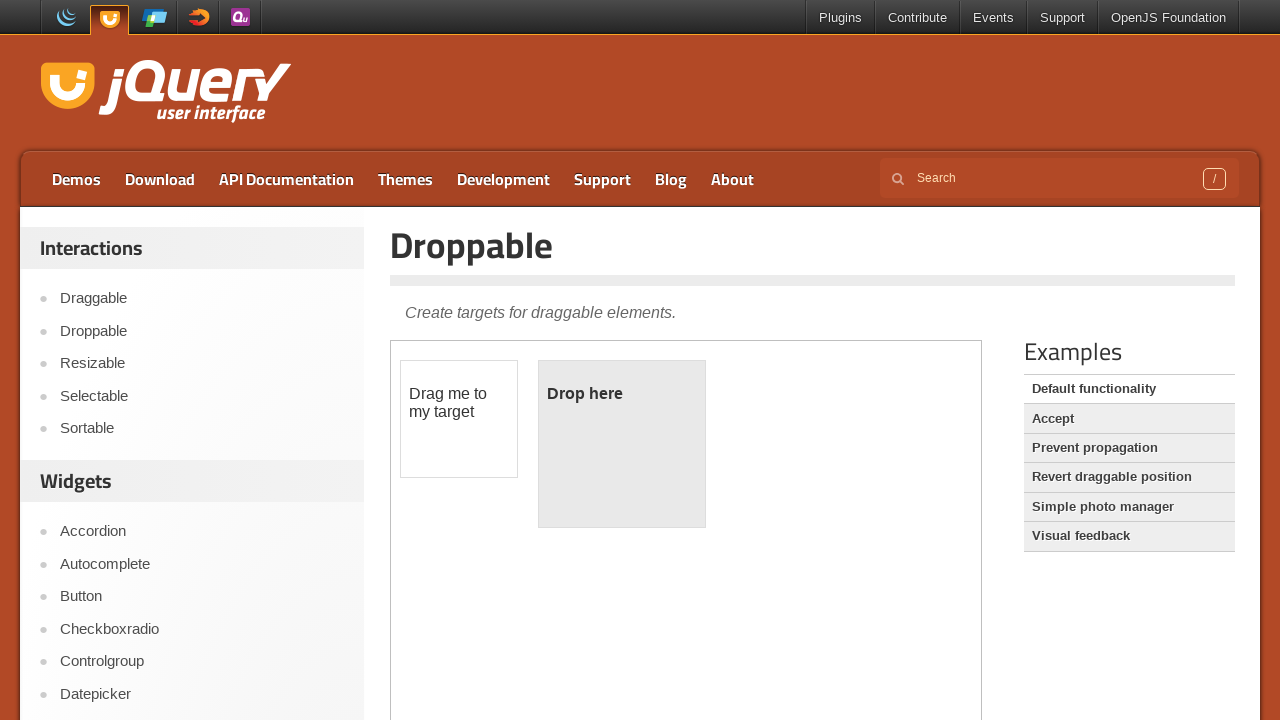

Located the droppable target element within iframe
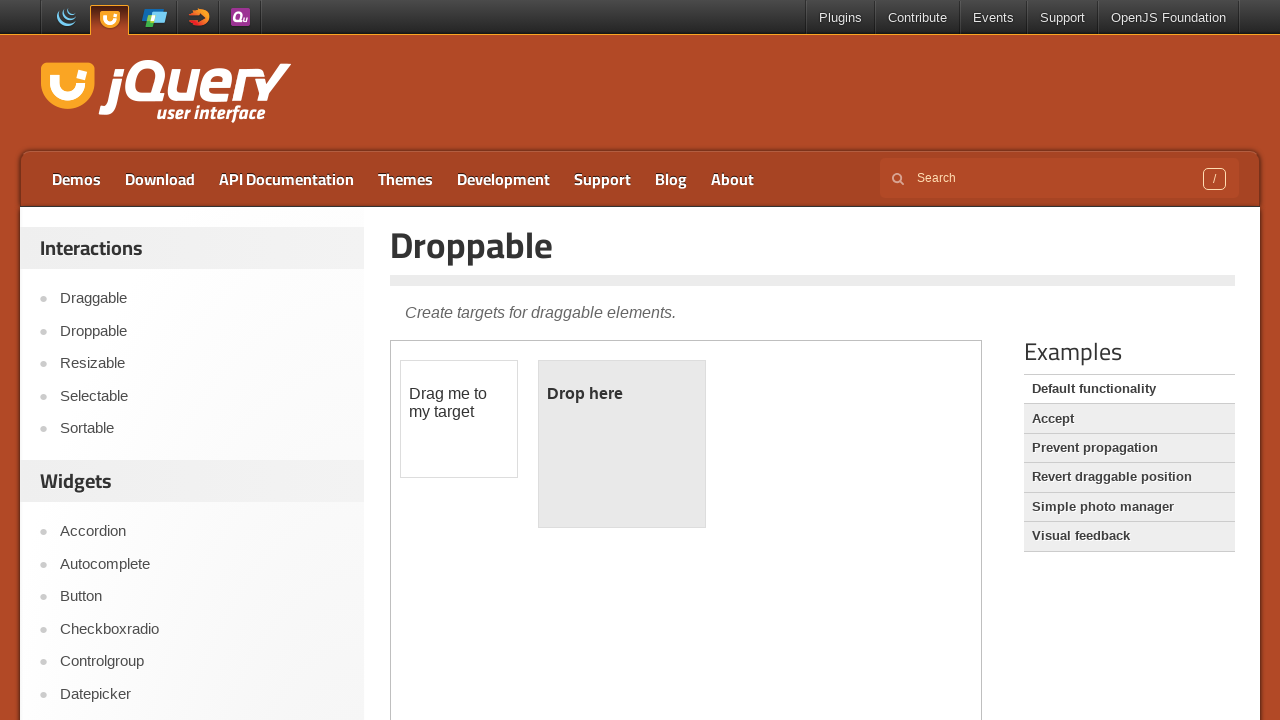

Successfully dragged draggable element and dropped it onto droppable target at (622, 444)
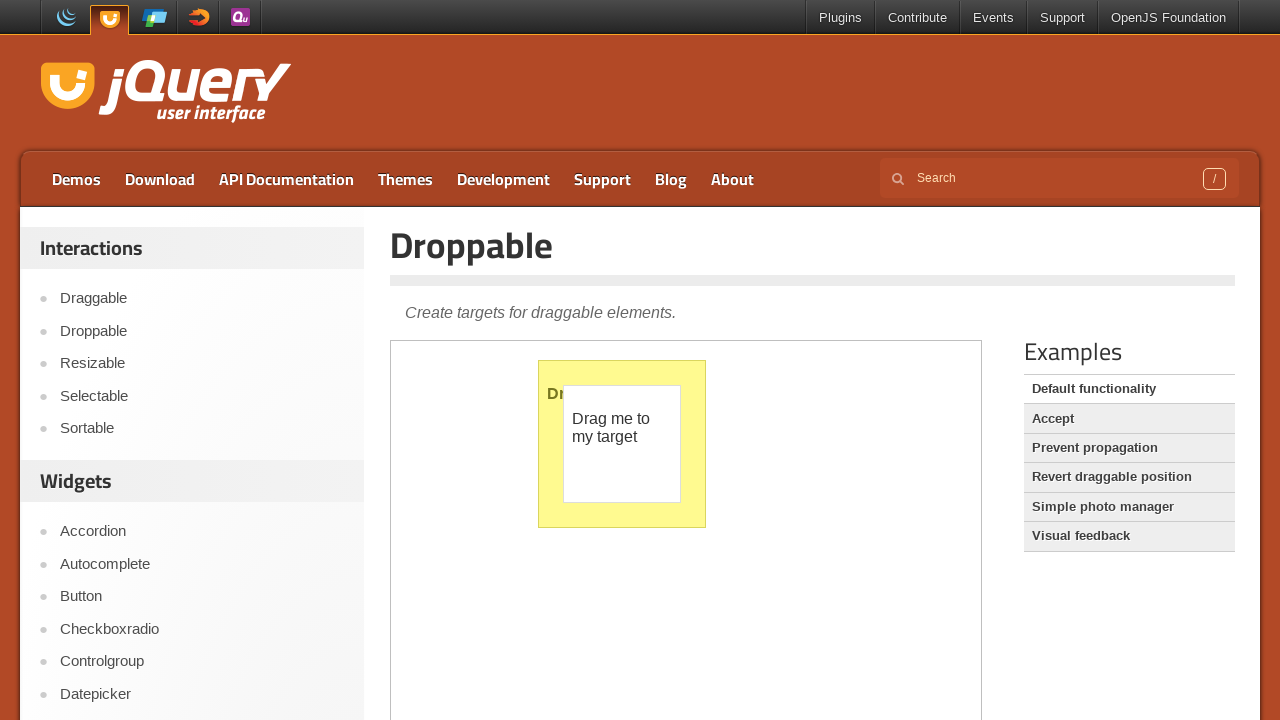

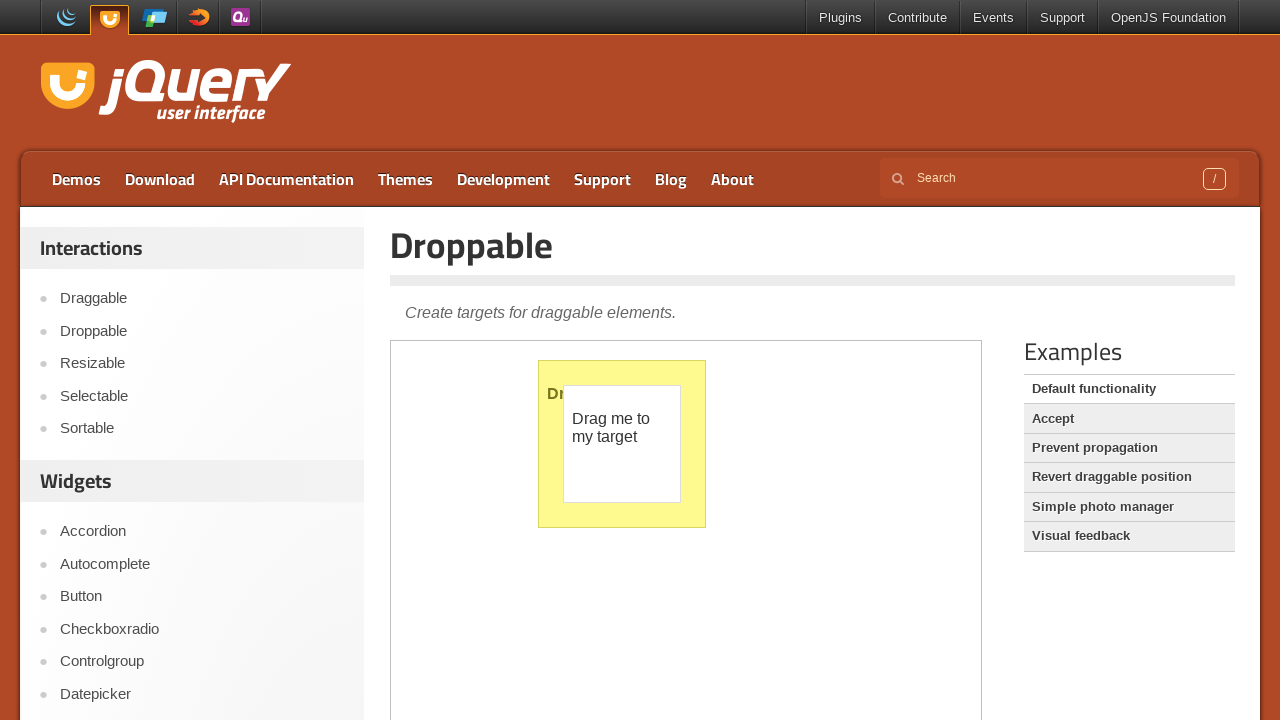